Tests window handling by opening a new window, switching to it, then closing it and returning to the parent window

Starting URL: https://www.hyrtutorials.com/p/window-handles-practice.html

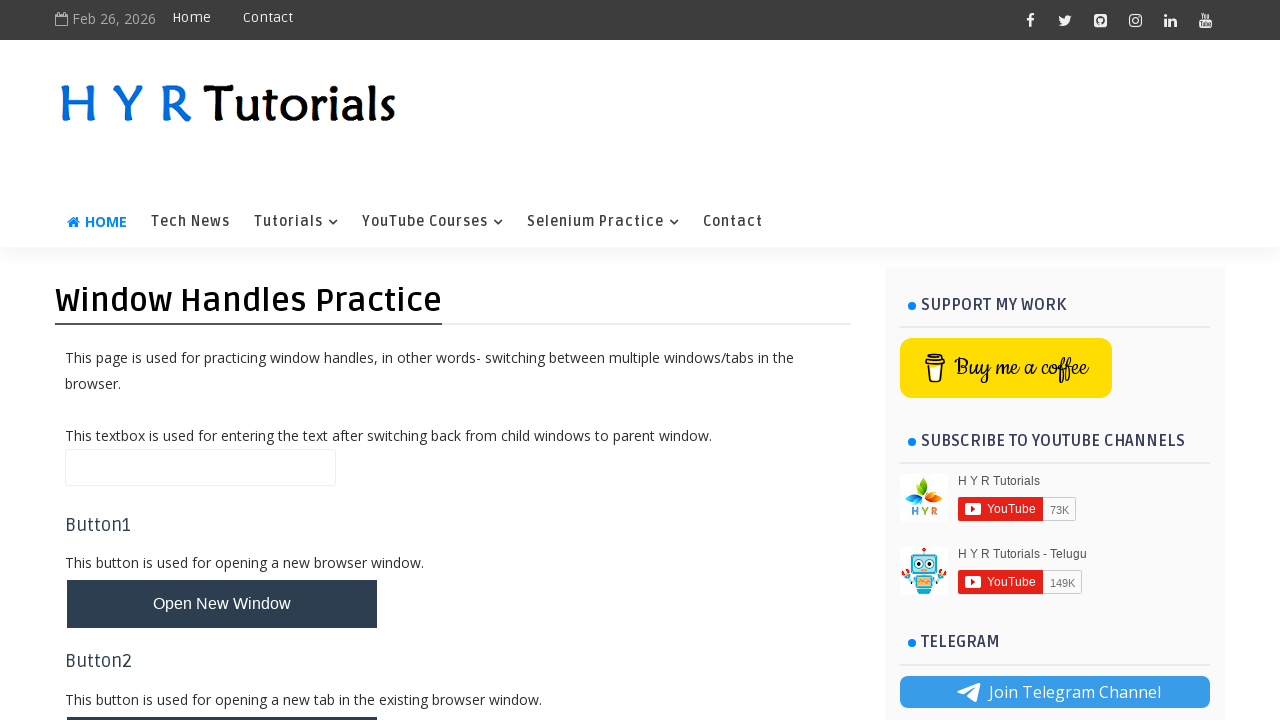

Clicked button to open new window at (222, 604) on #newWindowBtn
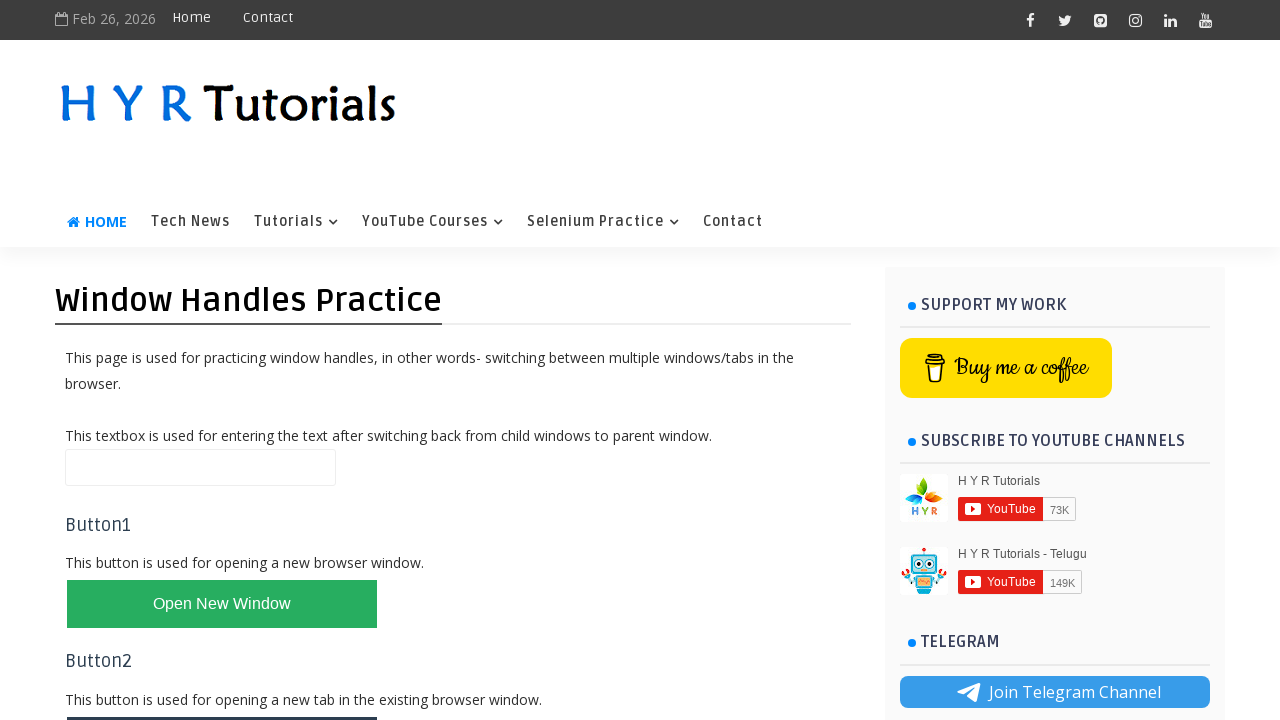

New window object captured
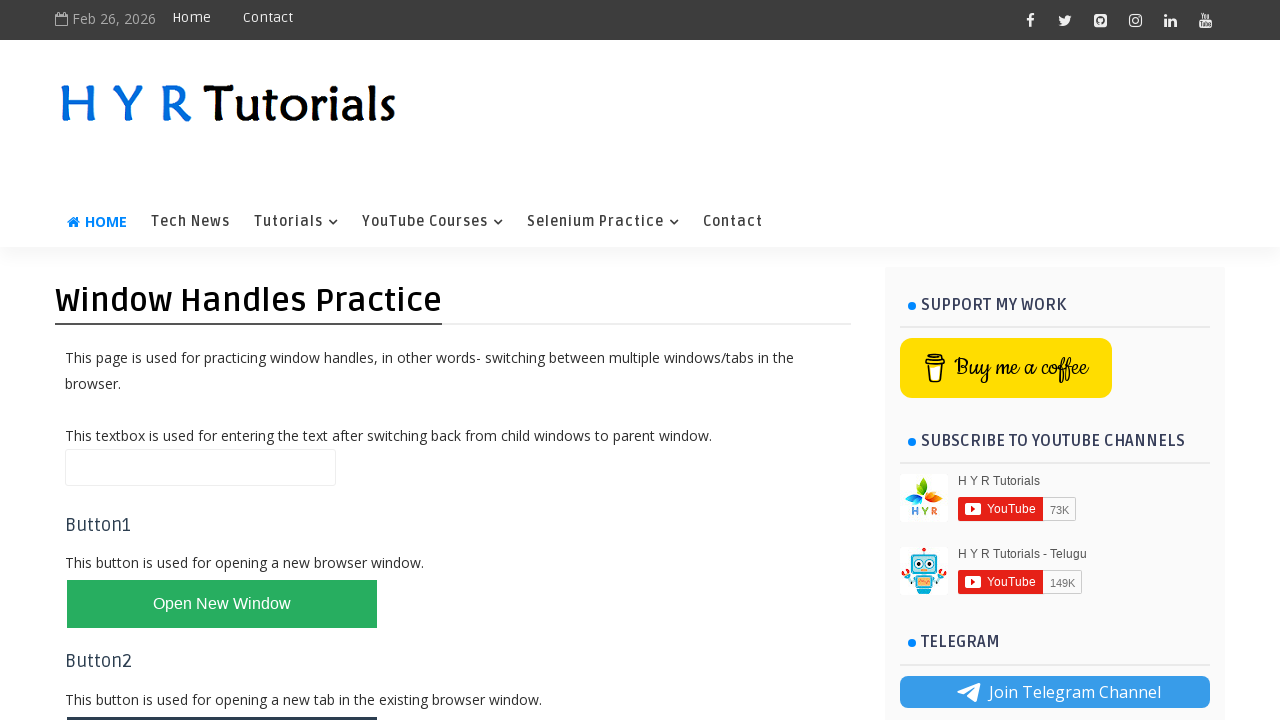

New window loaded completely
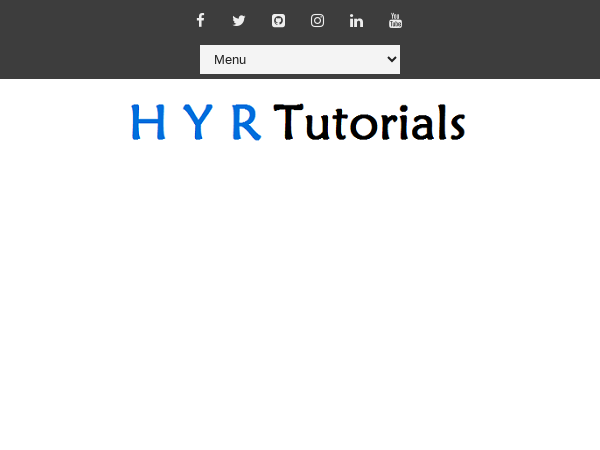

Retrieved child window title: Basic Controls - H Y R Tutorials
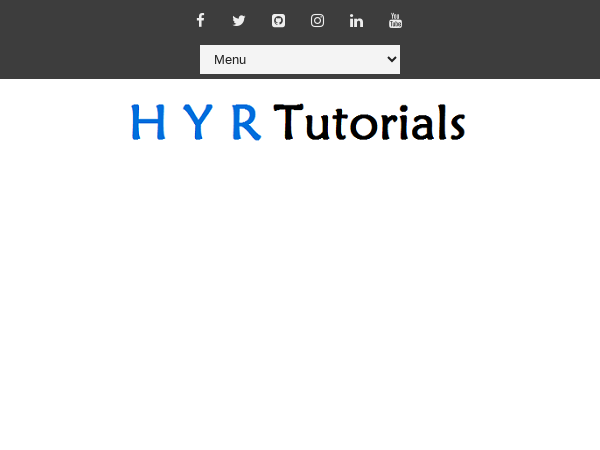

Closed child window
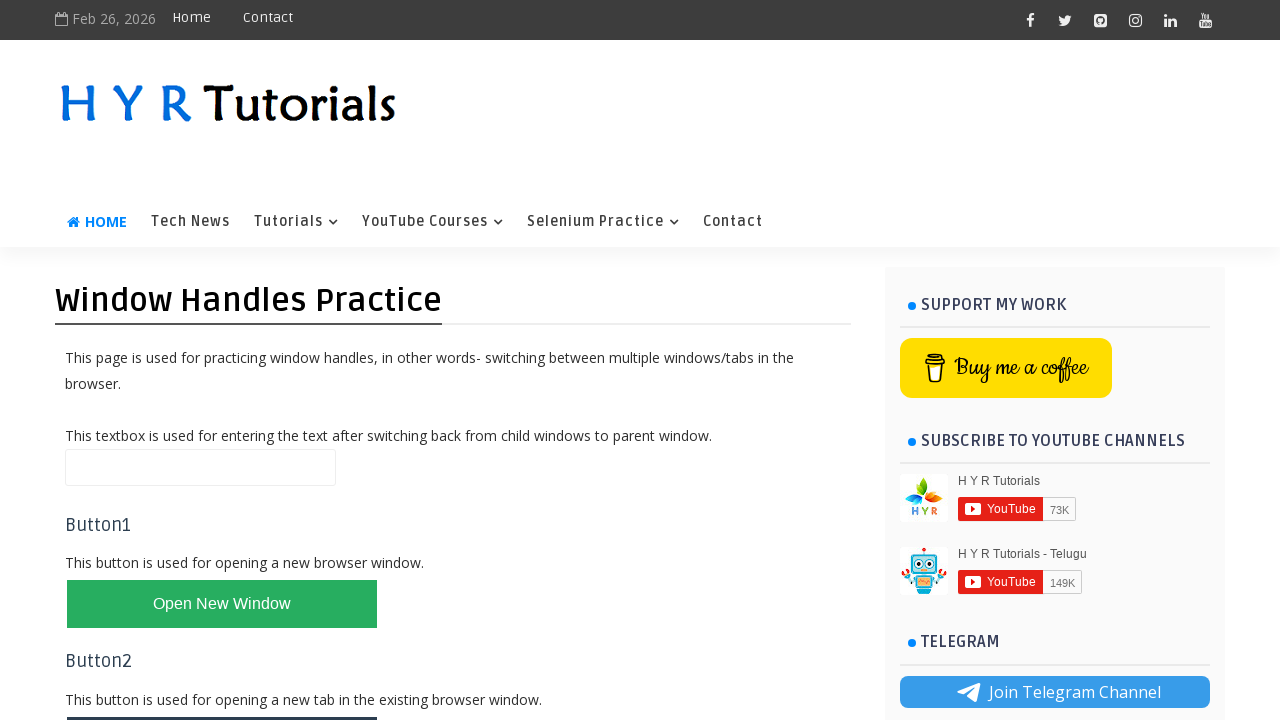

Retrieved parent window title: Window Handles Practice - H Y R Tutorials
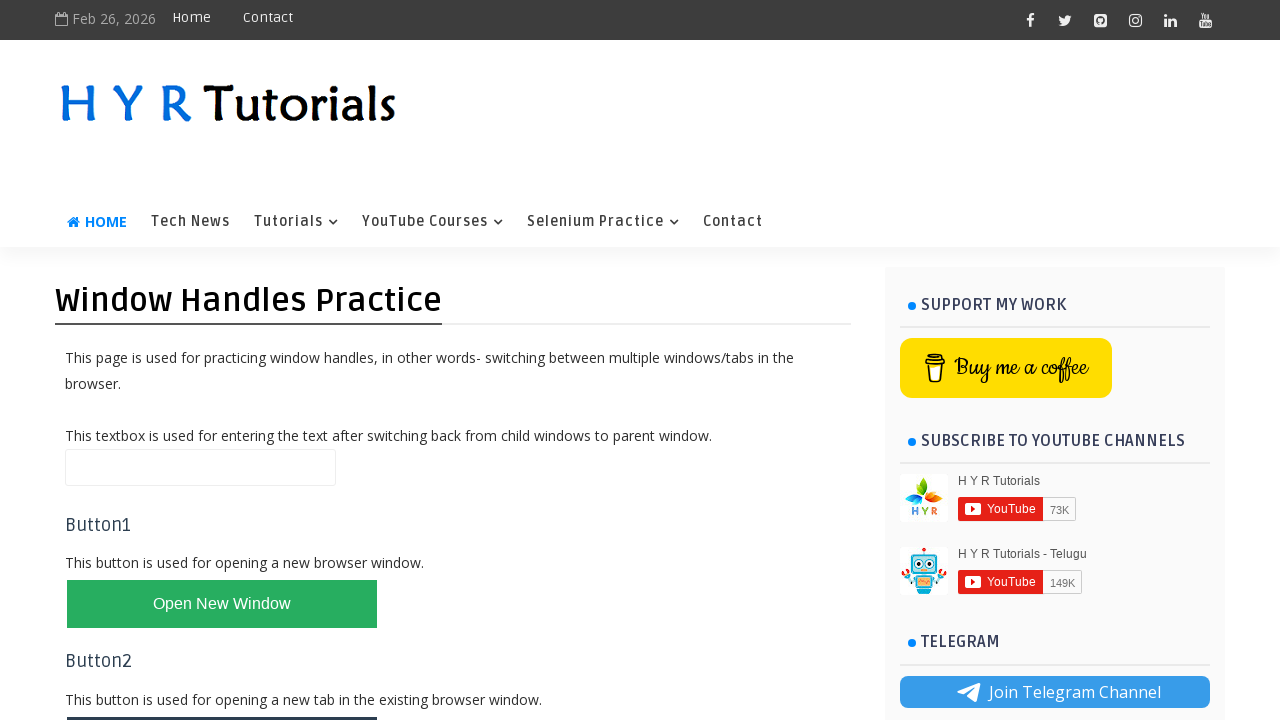

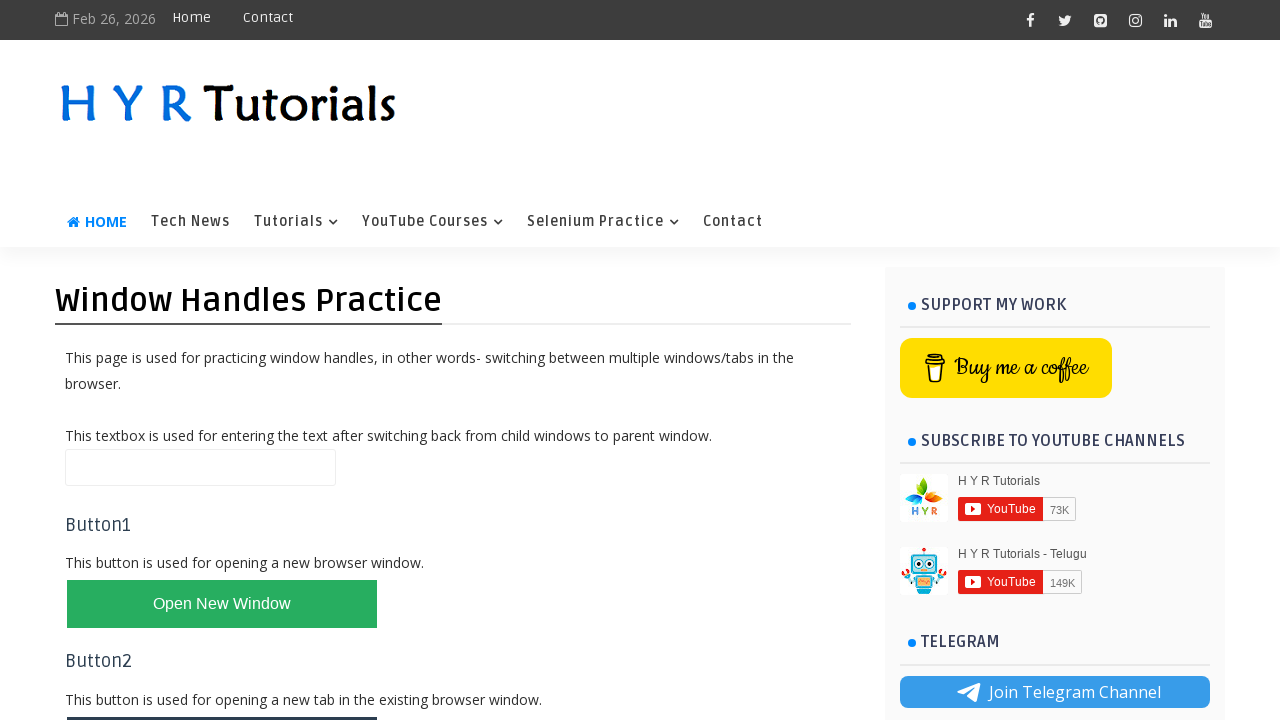